Tests entering a date directly into the date text box field

Starting URL: https://kristinek.github.io/site/examples/actions

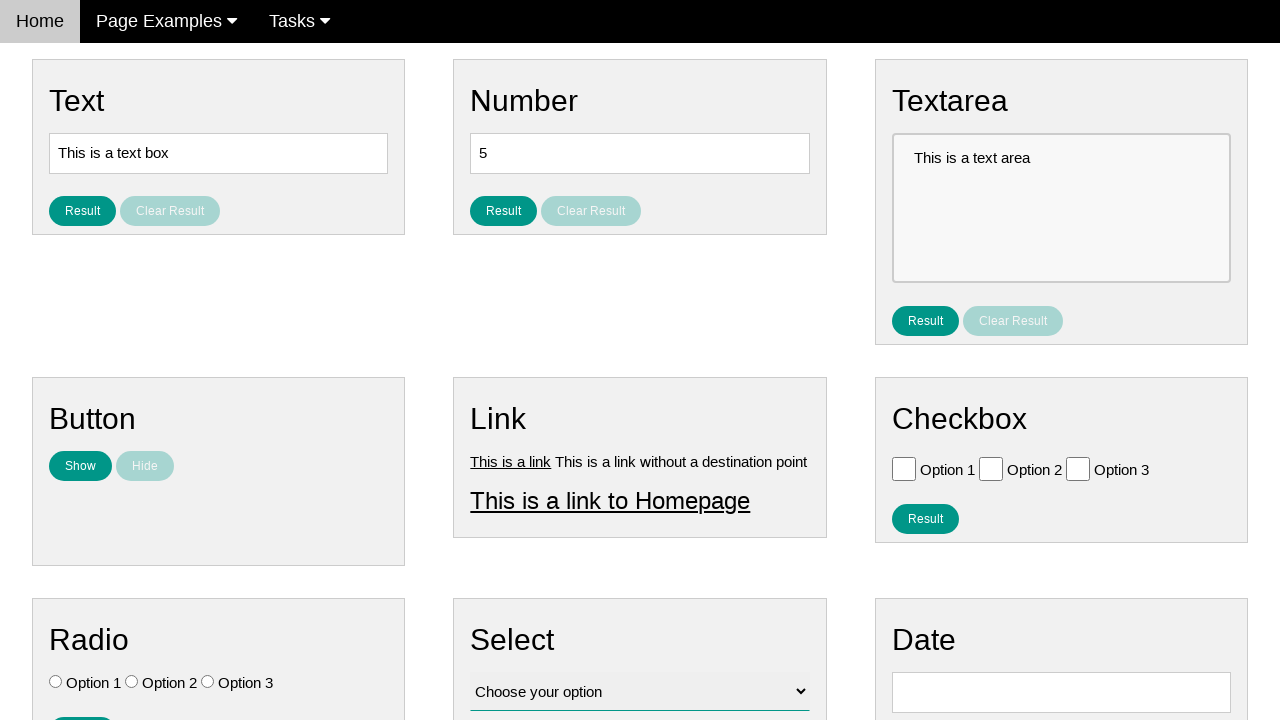

Navigated to actions example page
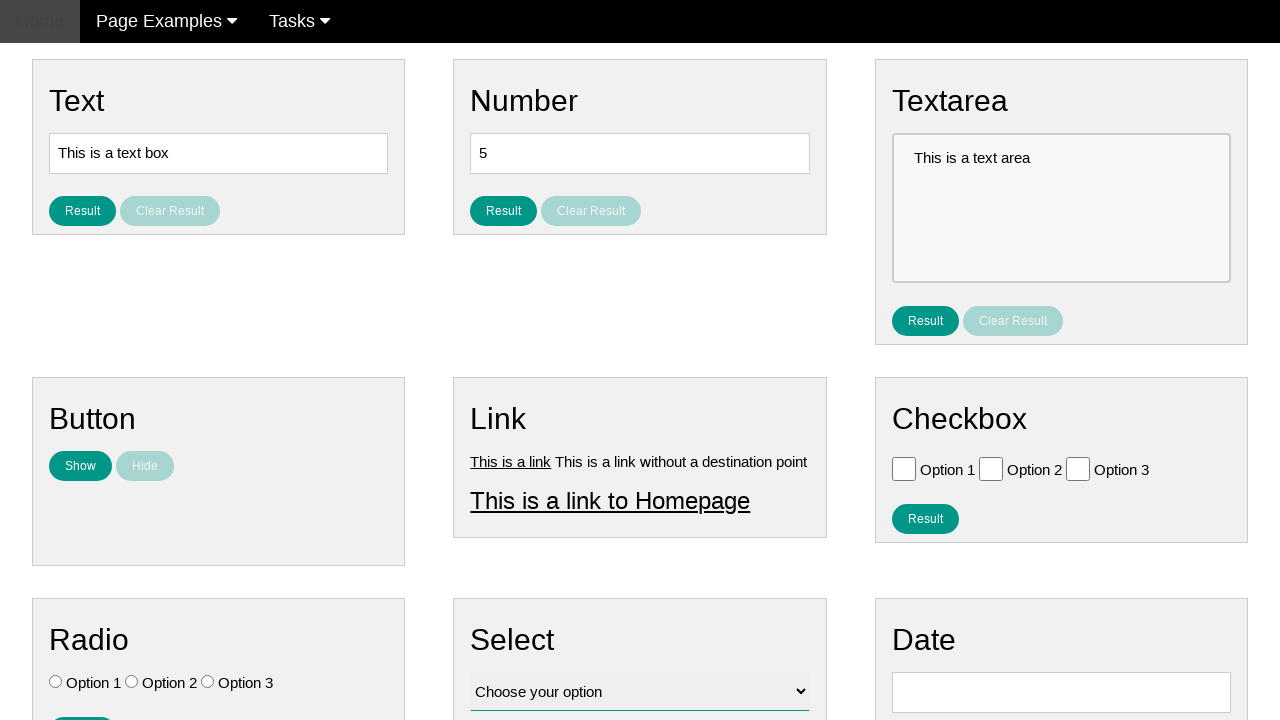

Entered date '12/15/2014' directly into the date text box field on #vfb-8
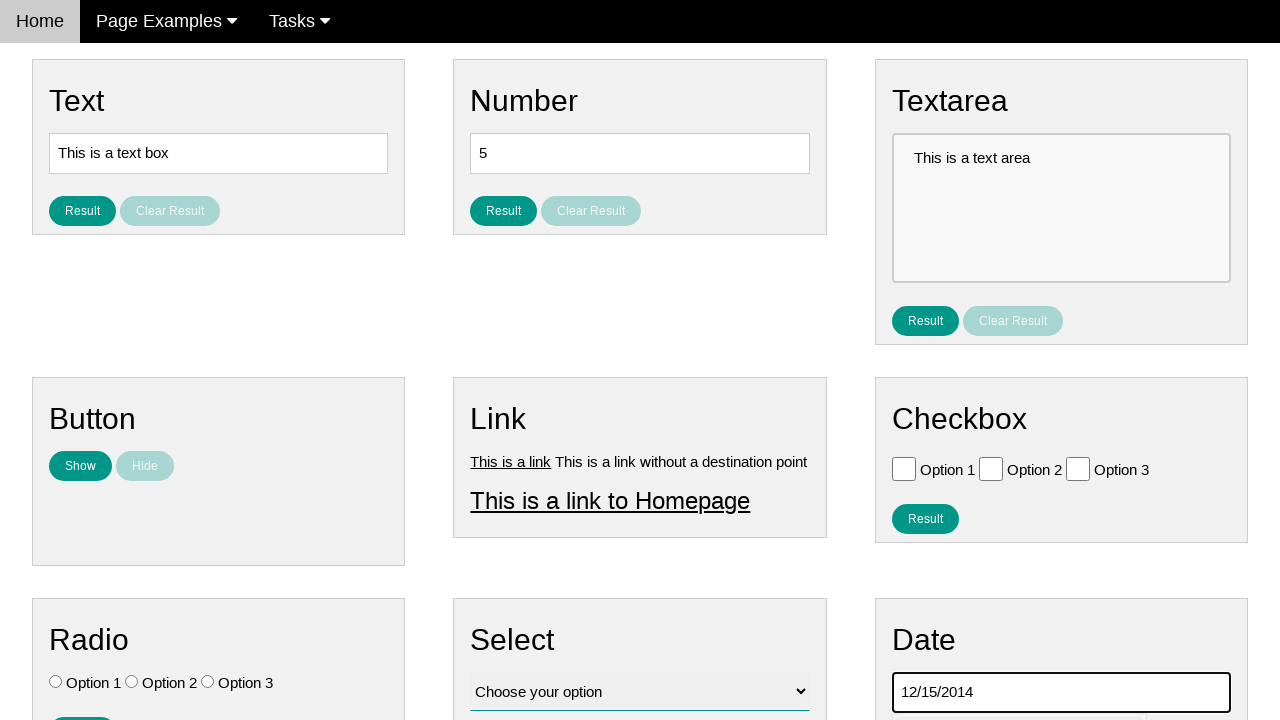

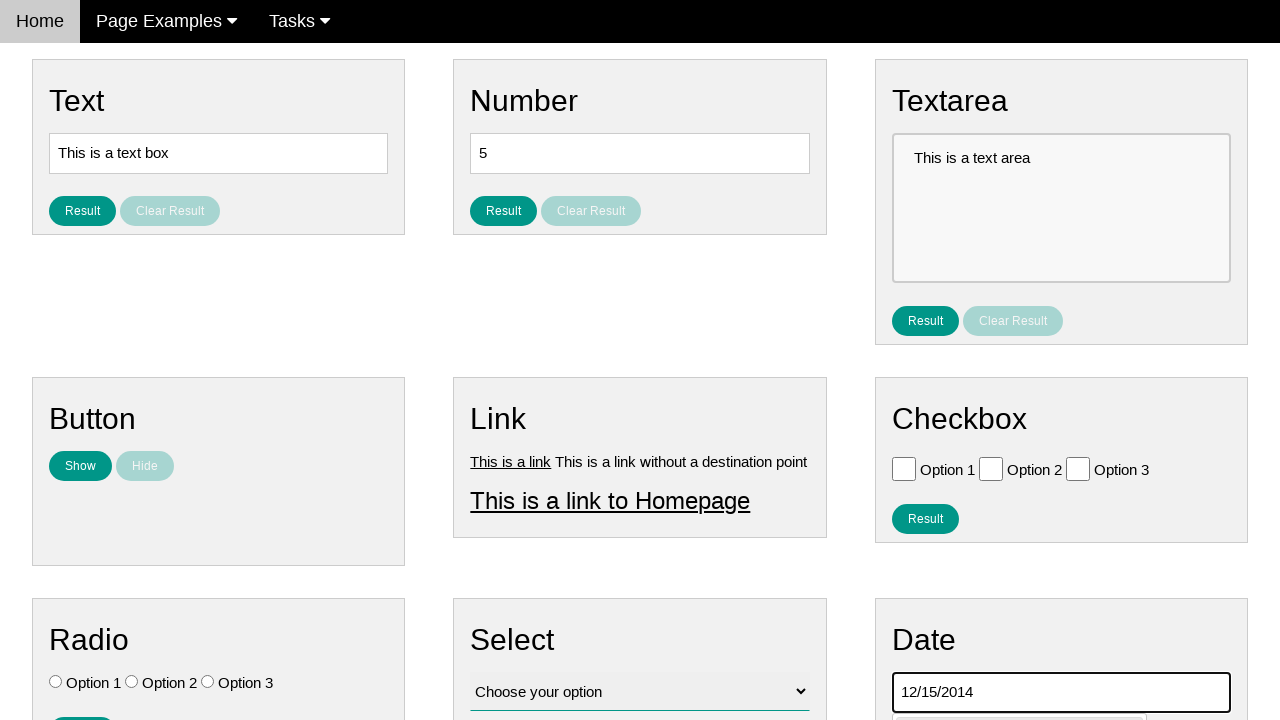